Clicks on the login button to open the login modal on DemoBlaze site

Starting URL: https://demoblaze.com/

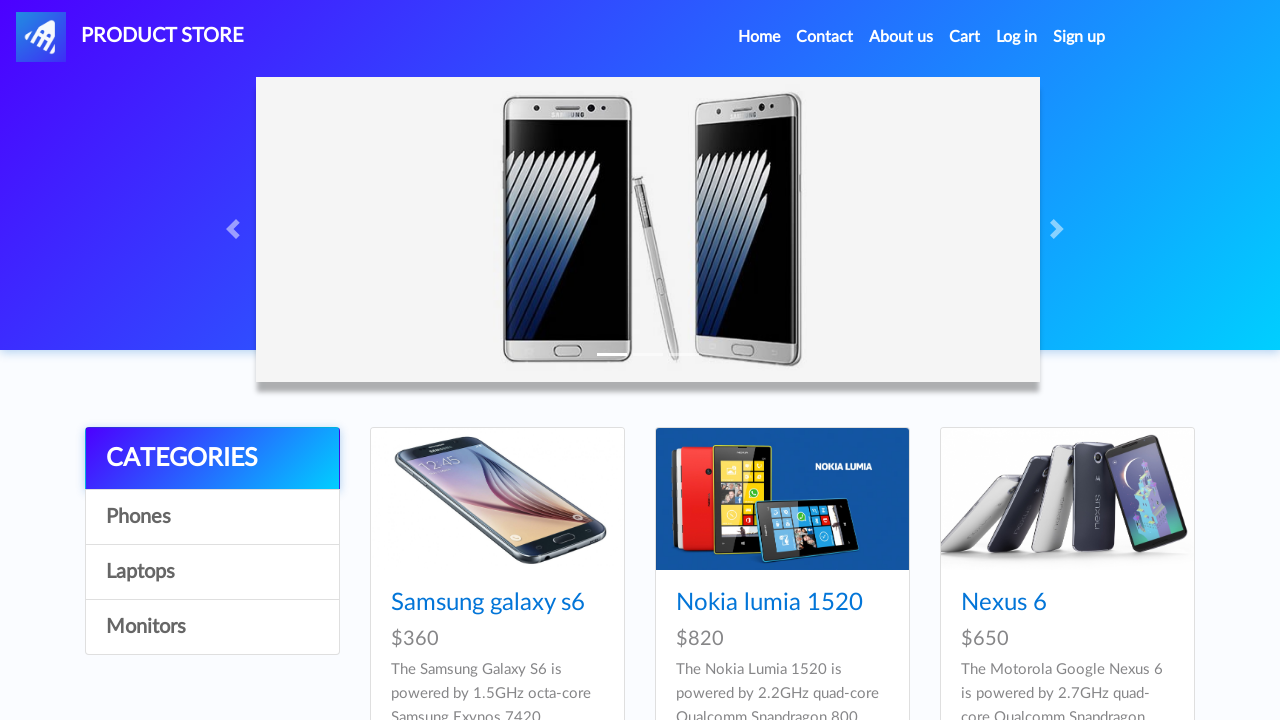

Navigated to DemoBlaze homepage
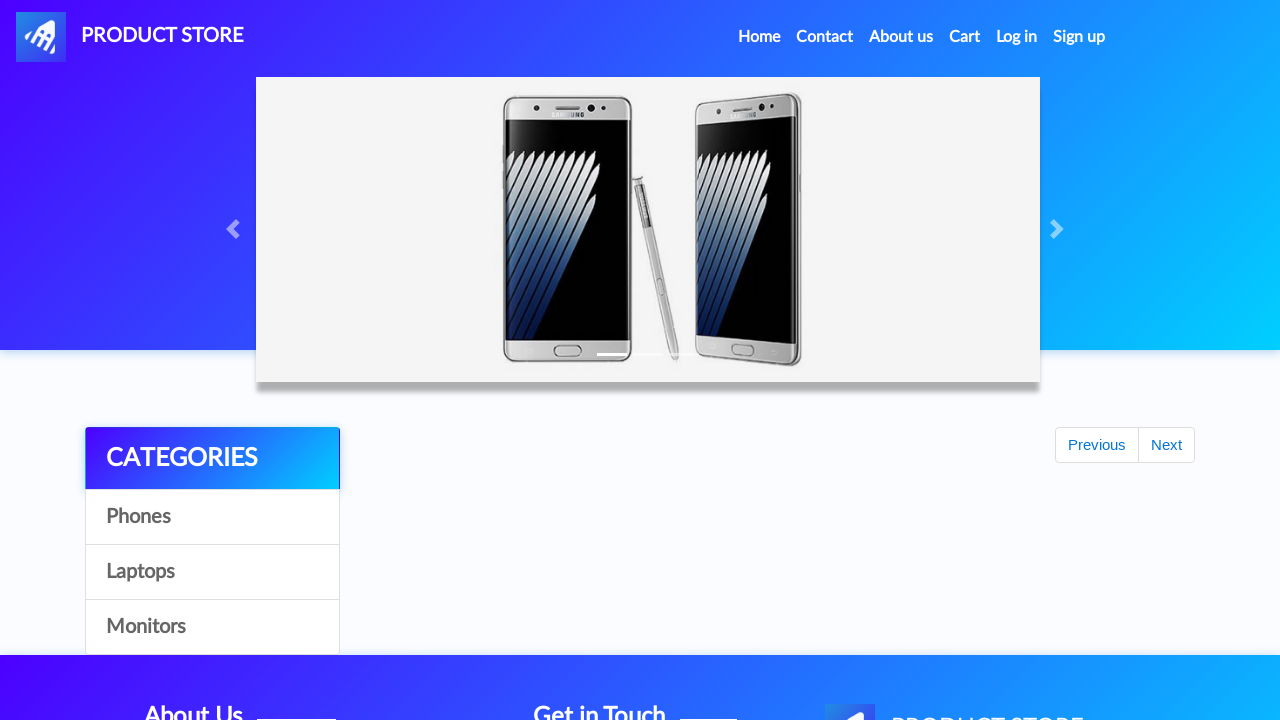

Clicked on the login button to open login modal at (1017, 37) on a#login2
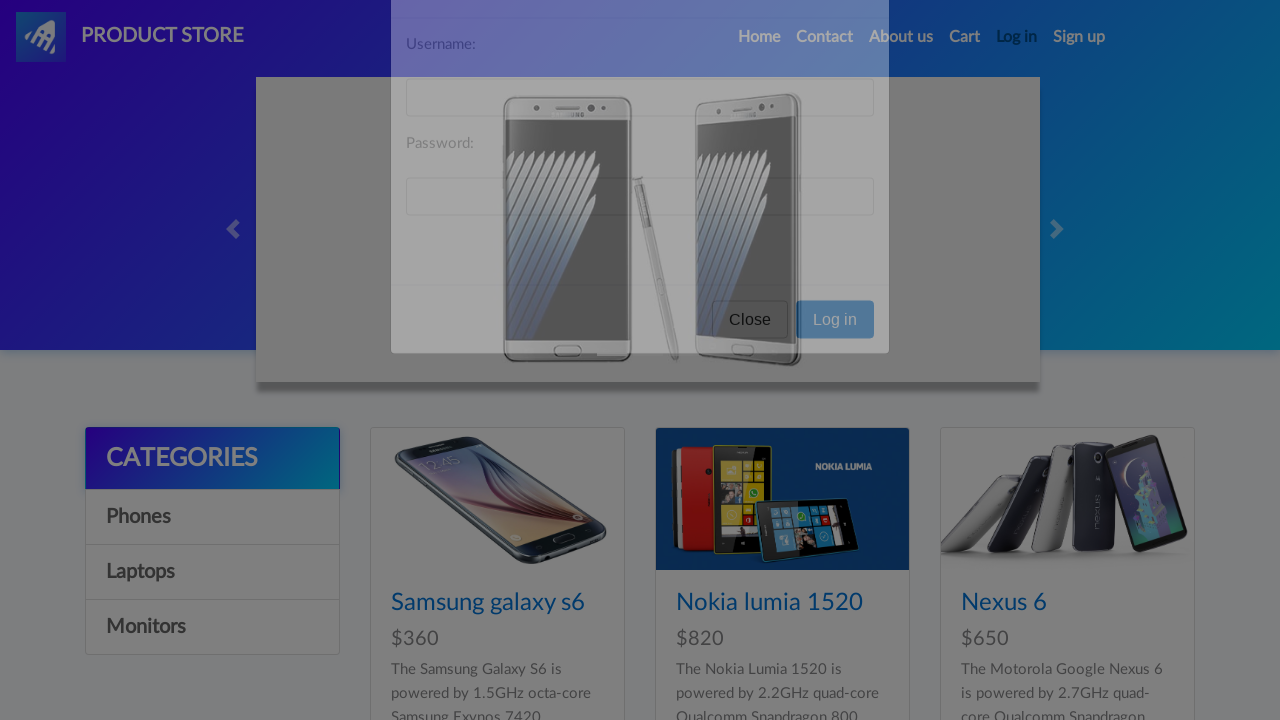

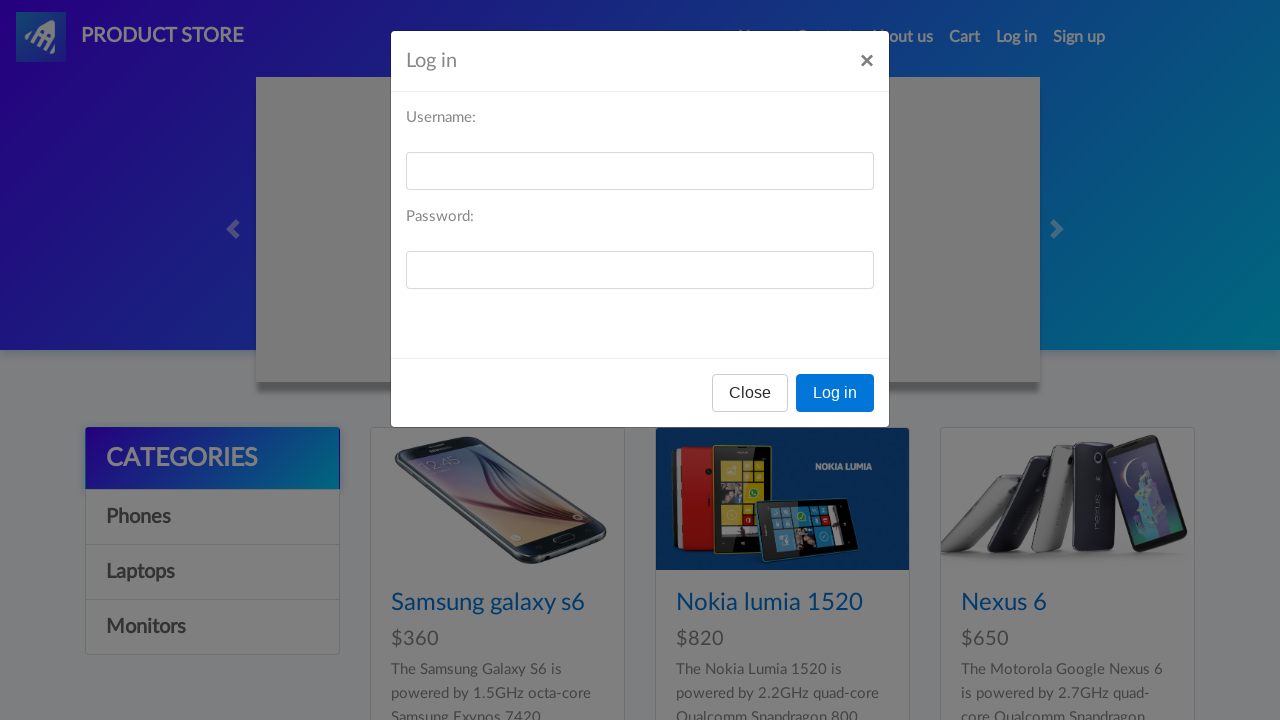